Tests clicking a confirm button and dismissing the confirmation dialog

Starting URL: https://demoqa.com/alerts

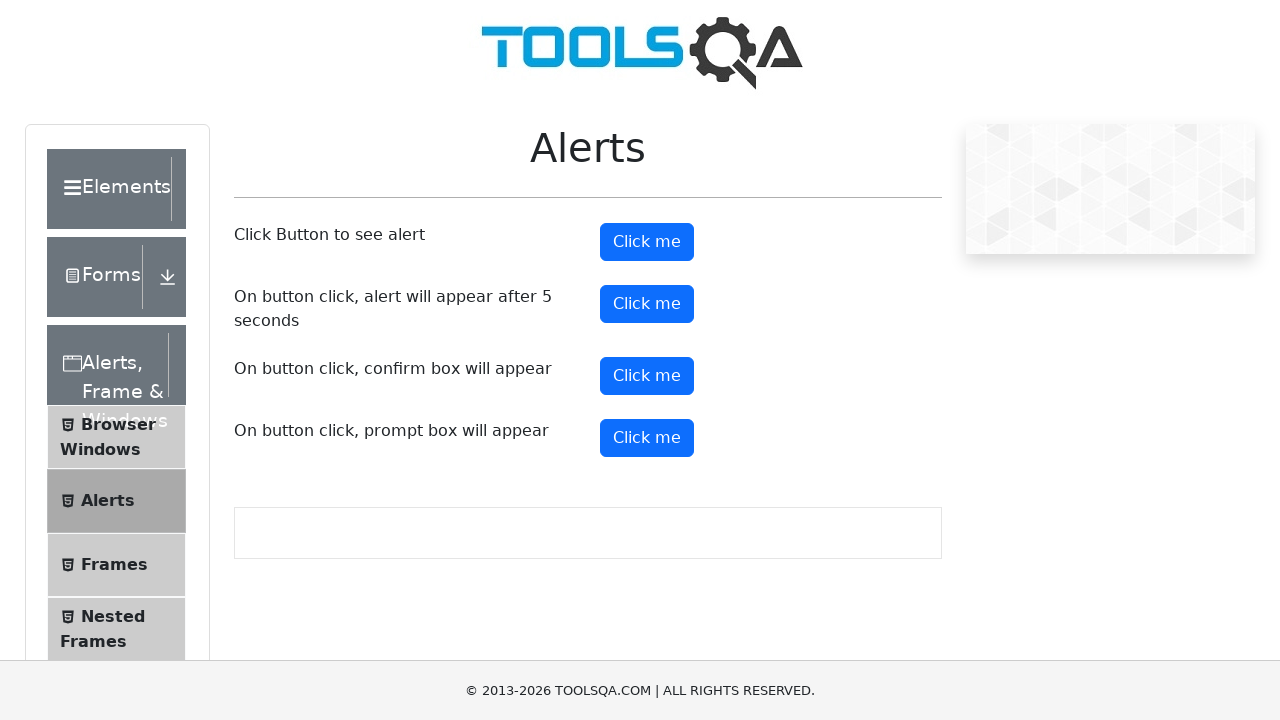

Set up dialog handler to dismiss confirmation dialogs
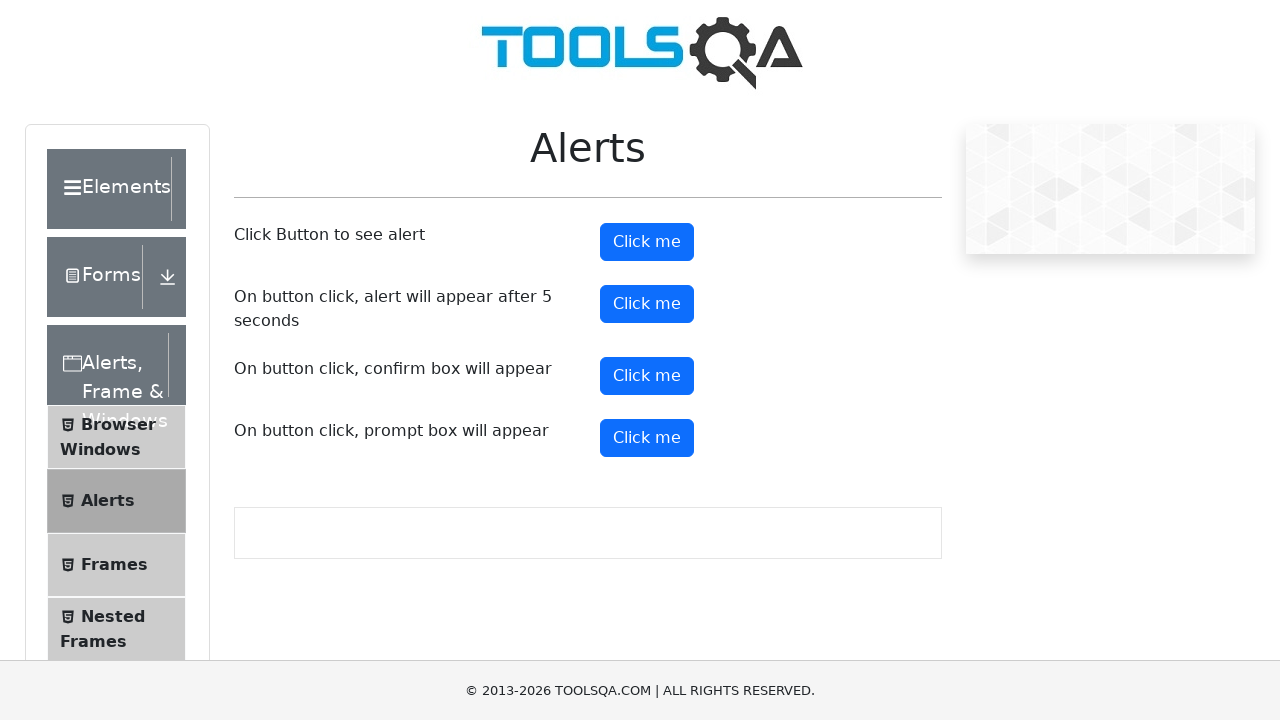

Clicked the confirm button to trigger confirmation dialog at (647, 376) on #confirmButton
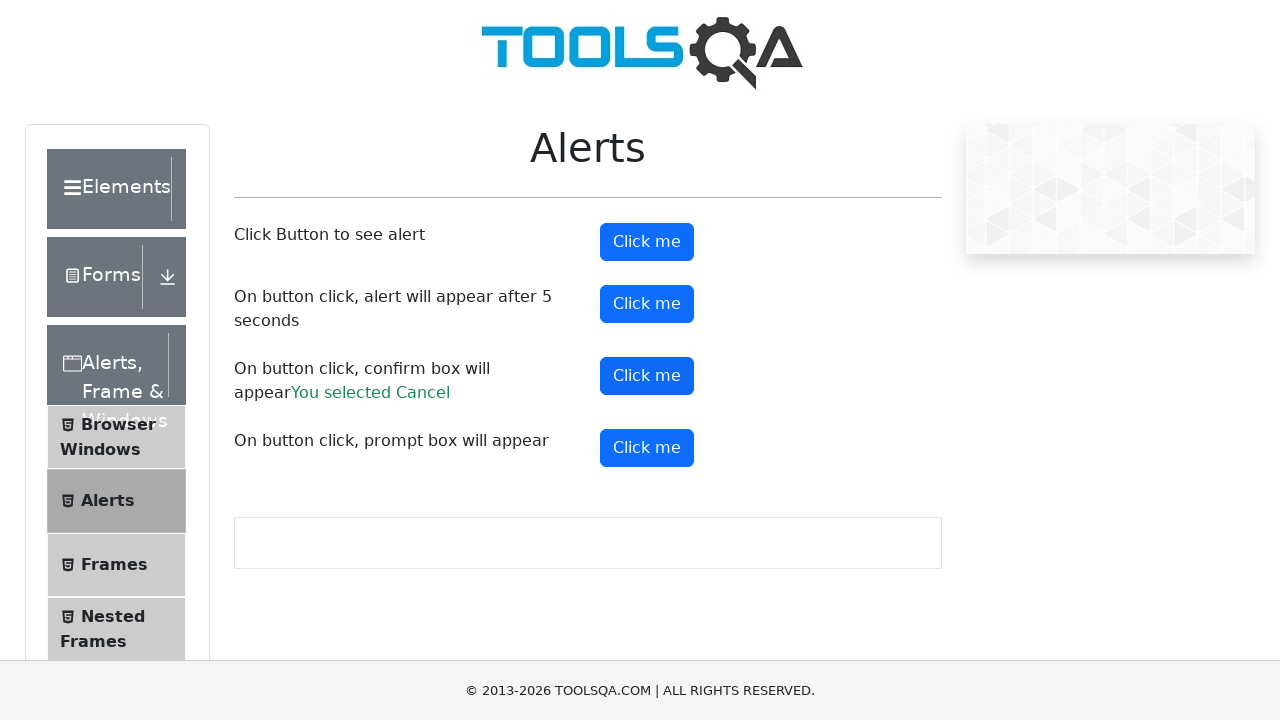

Confirmation dialog was dismissed and result text appeared
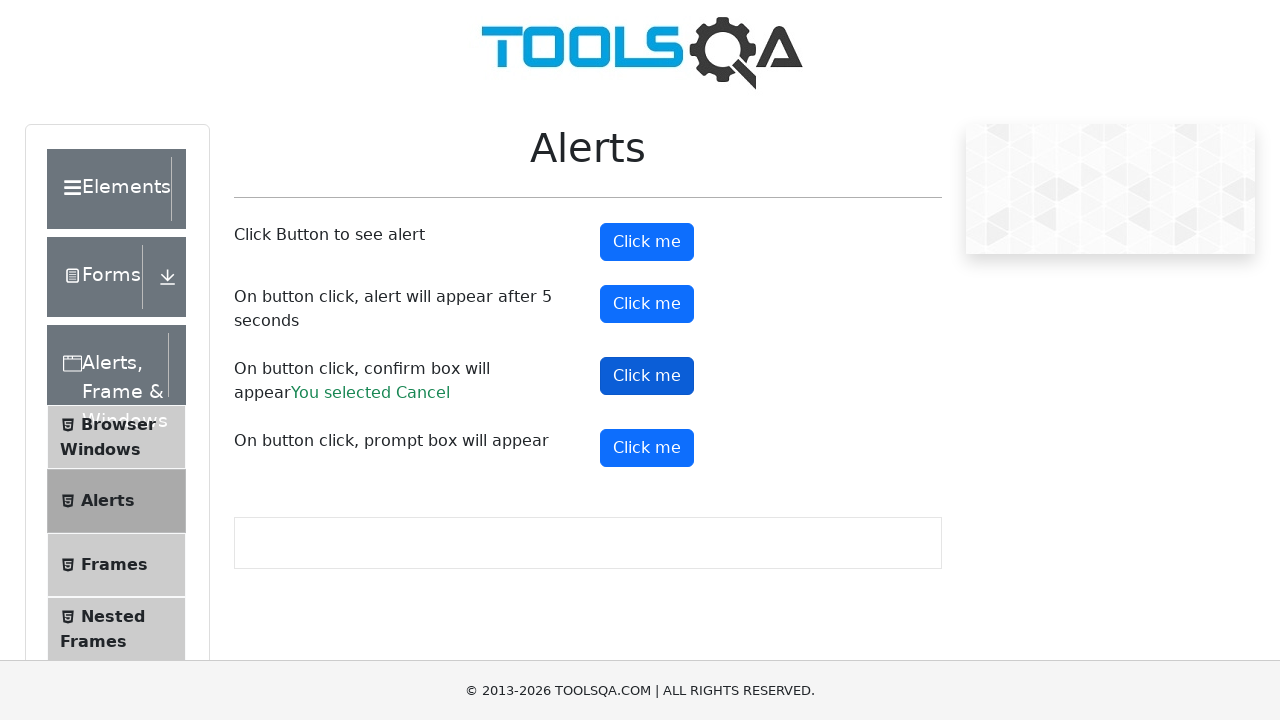

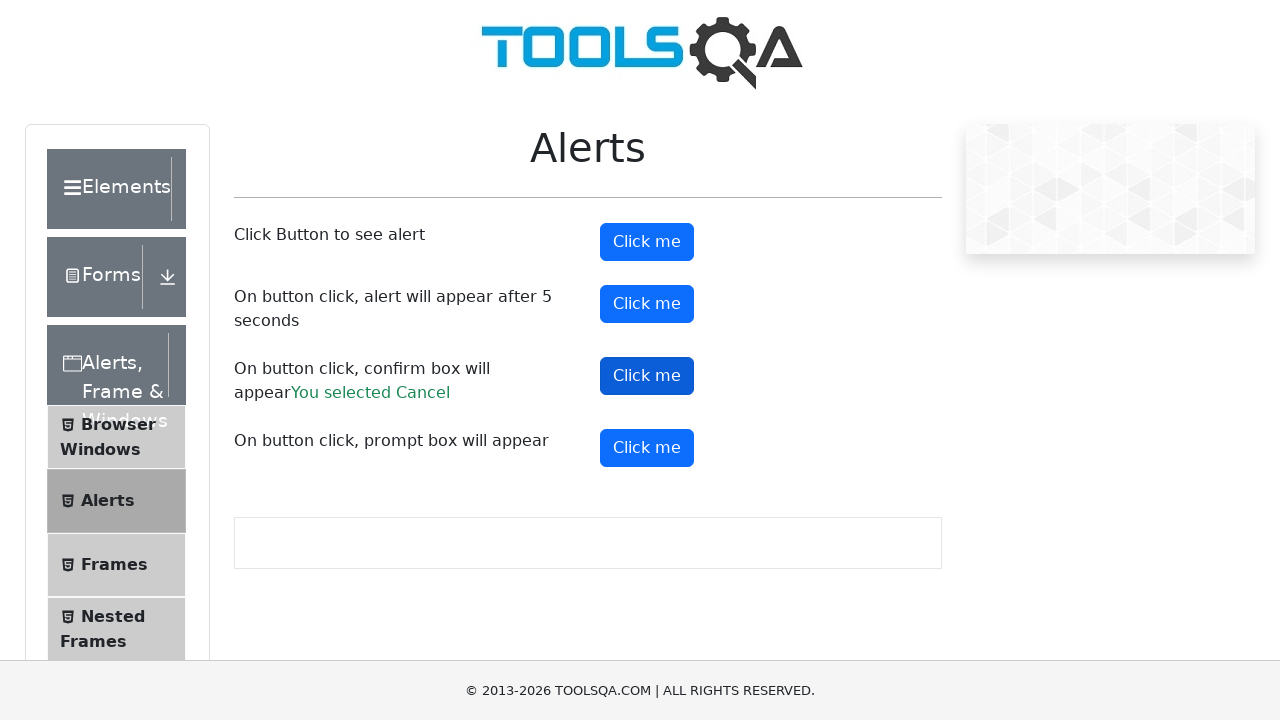